Tests checkbox functionality by verifying initial checkbox state, clicking to select it, and confirming the state change. Also counts total checkboxes on the page.

Starting URL: https://rahulshettyacademy.com/dropdownsPractise/

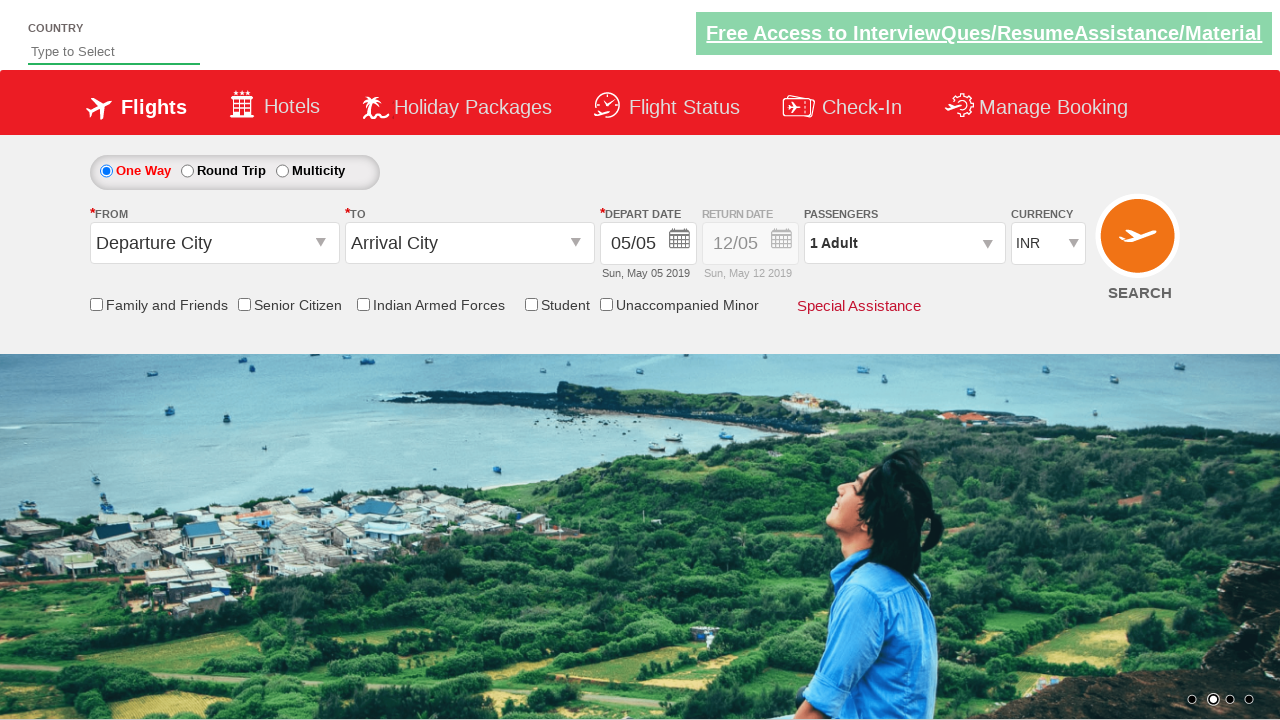

Navigated to Checkboxes test page
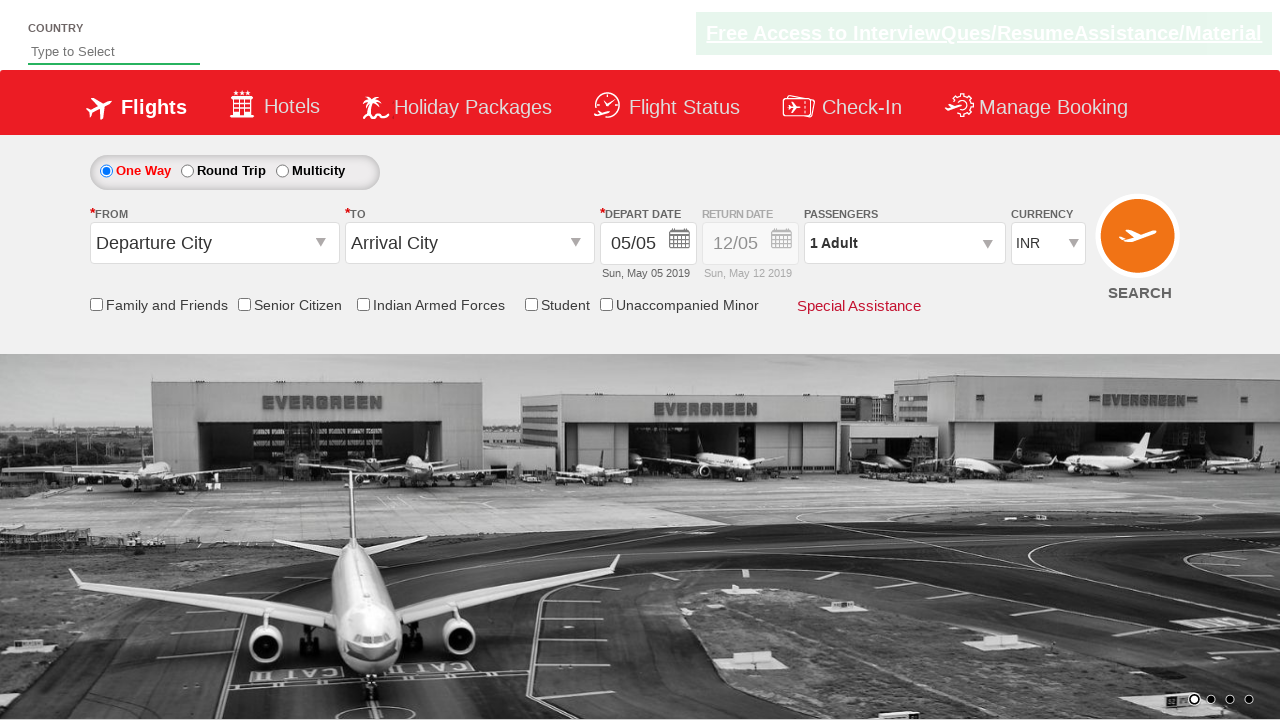

Located friends and family checkbox element
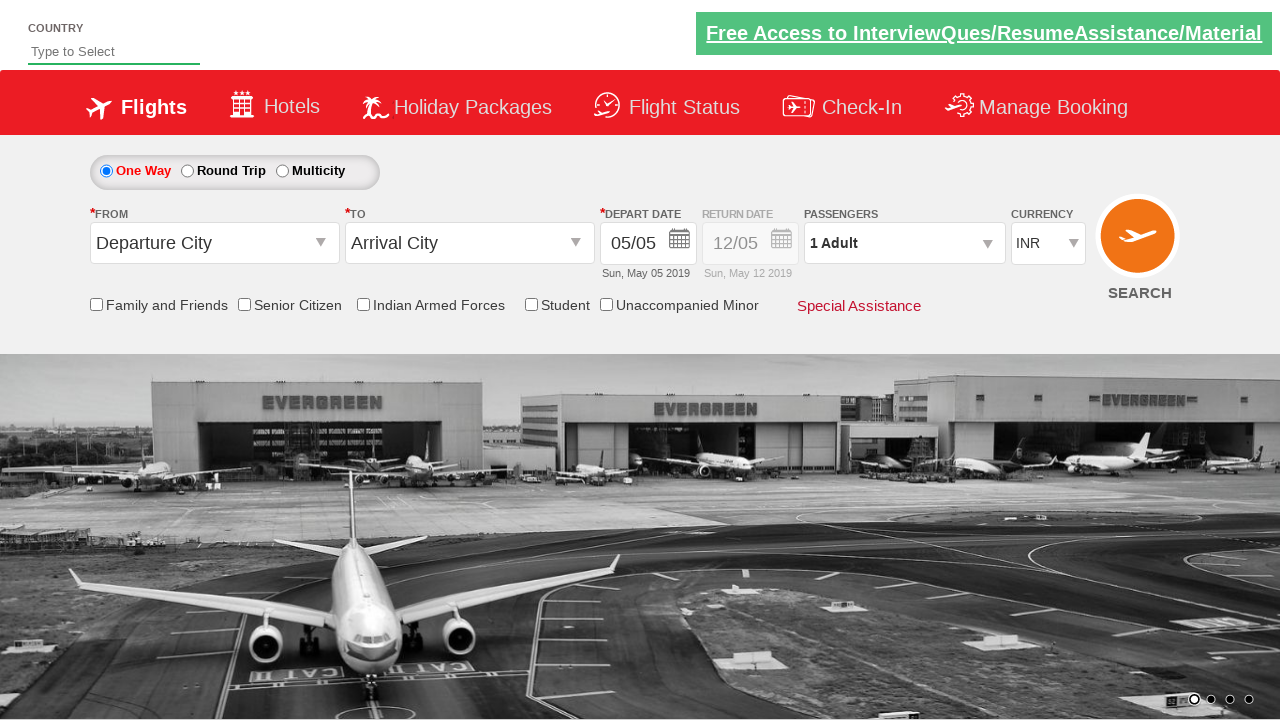

Verified initial checkbox state: False
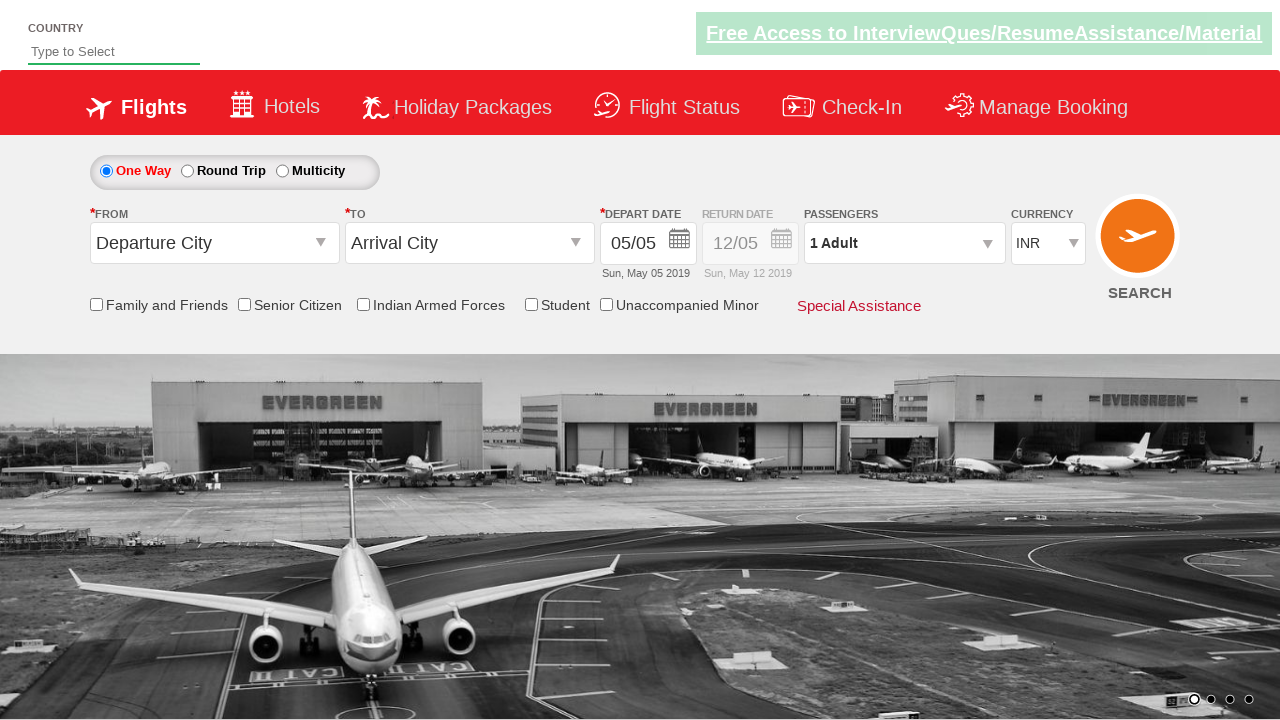

Clicked checkbox to select it at (96, 304) on #ctl00_mainContent_chk_friendsandfamily
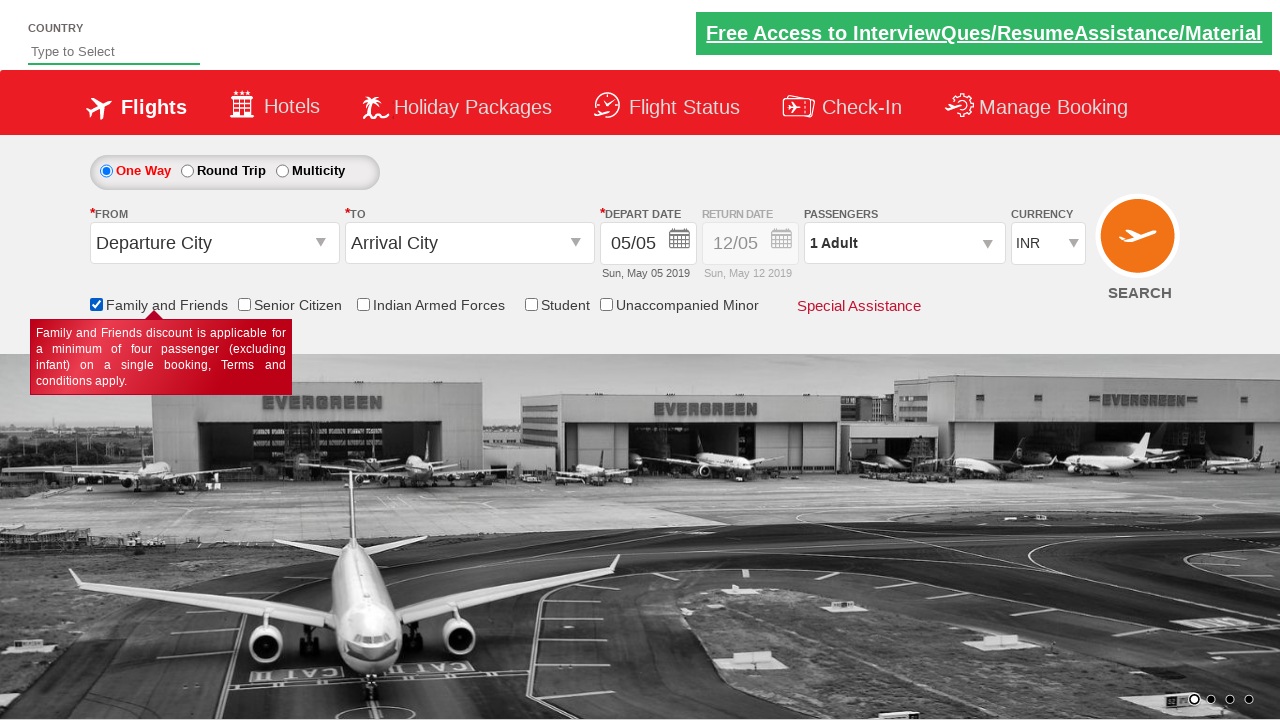

Verified checkbox is now selected: True
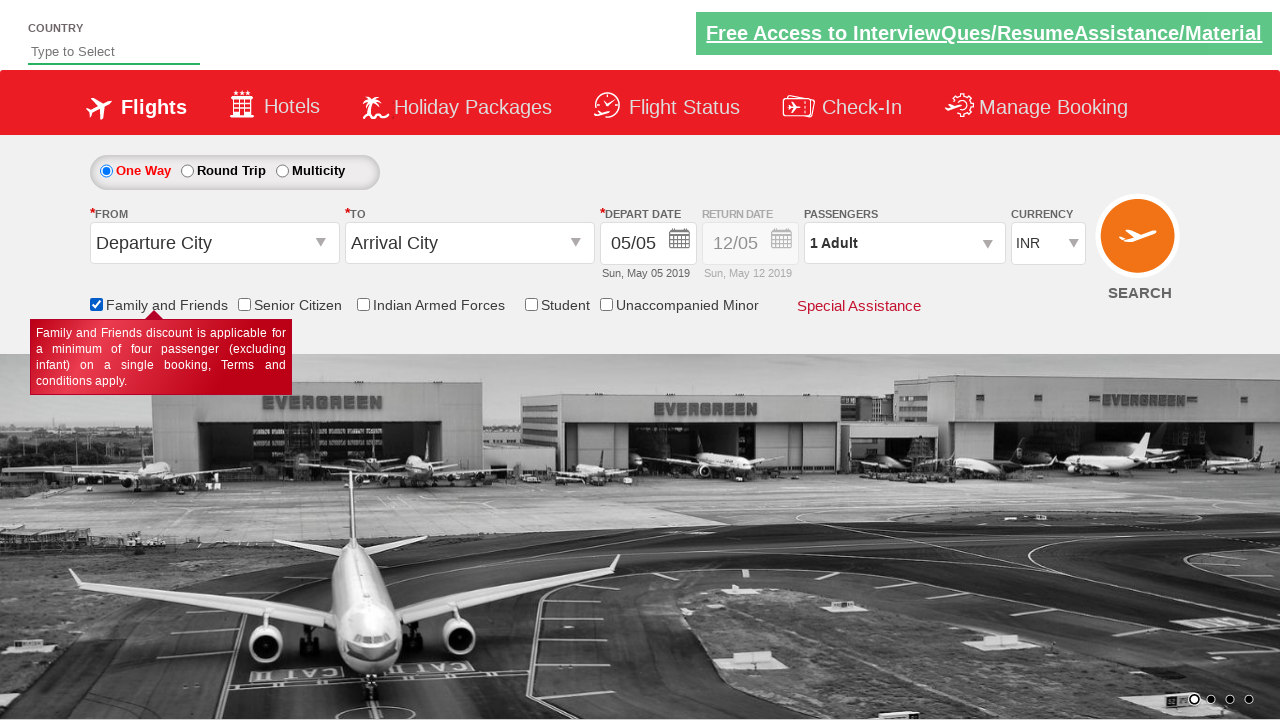

Counted total checkboxes on page: 6
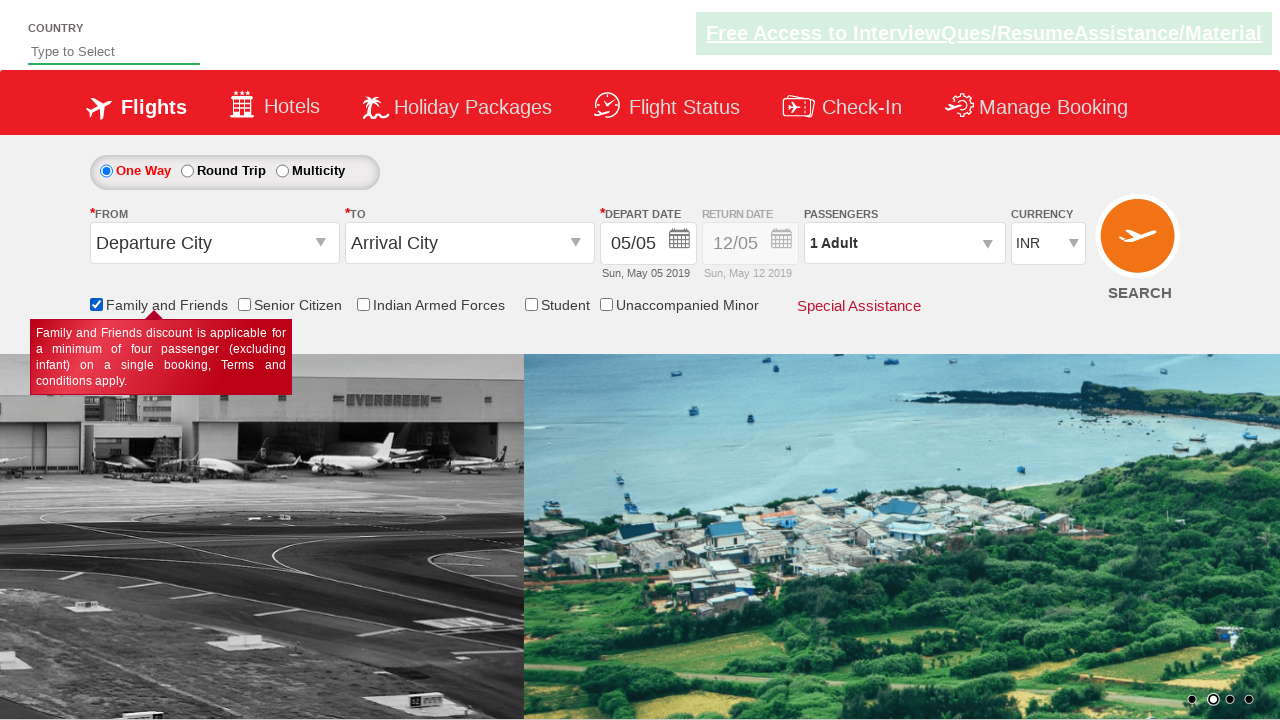

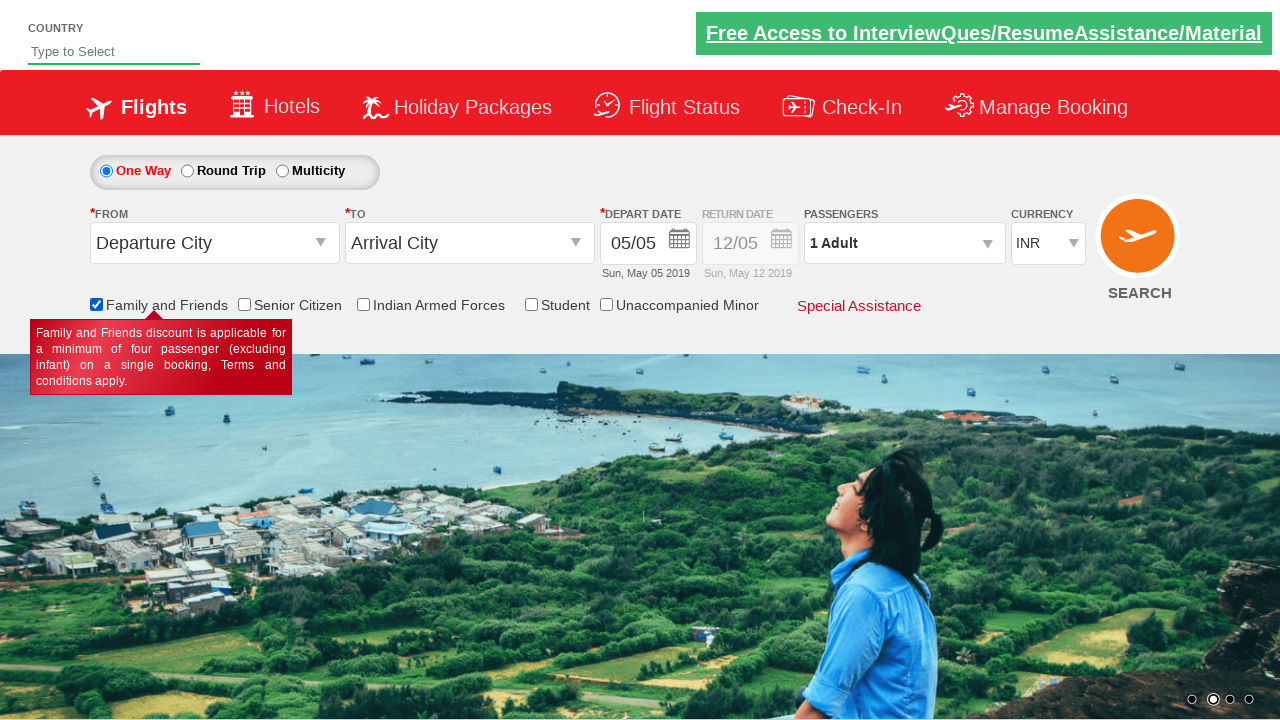